Tests iframe switching by clicking on Selectable link, switching to the demo frame using element selector, selecting Item 4, then switching back to main content and clicking the logo.

Starting URL: https://jqueryui.com/

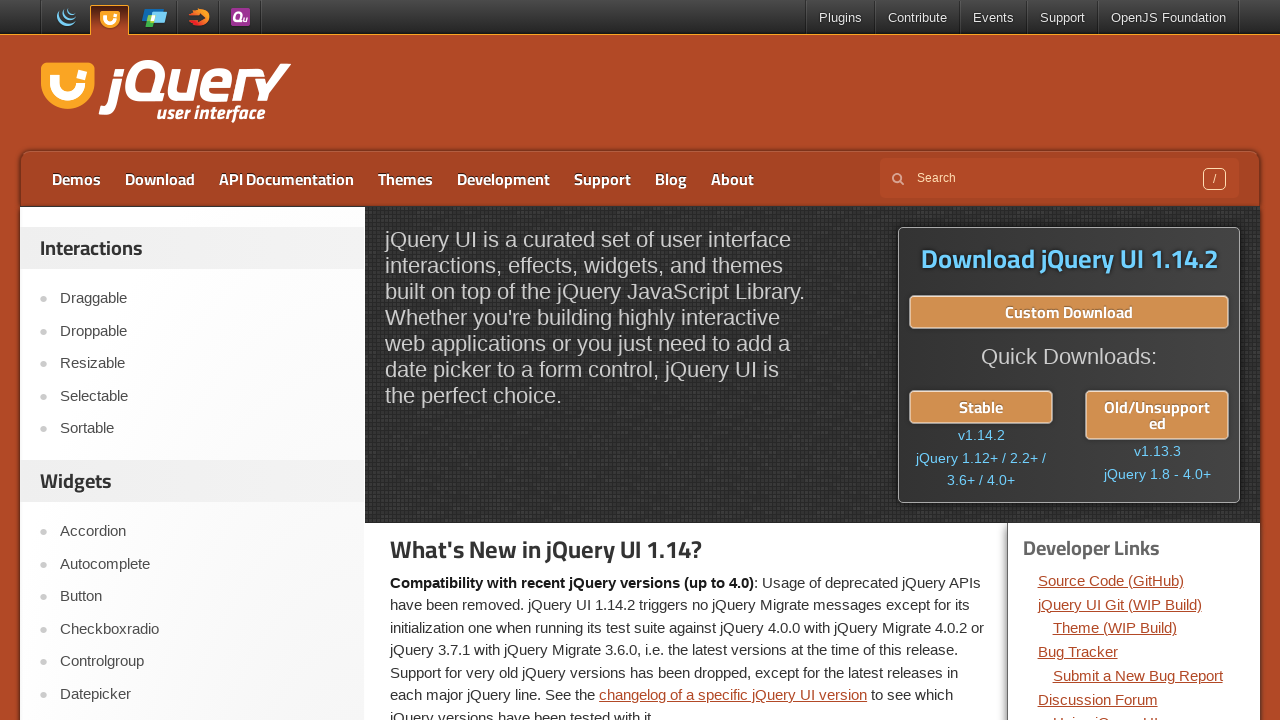

Clicked on Selectable link at (202, 396) on text=Selectable
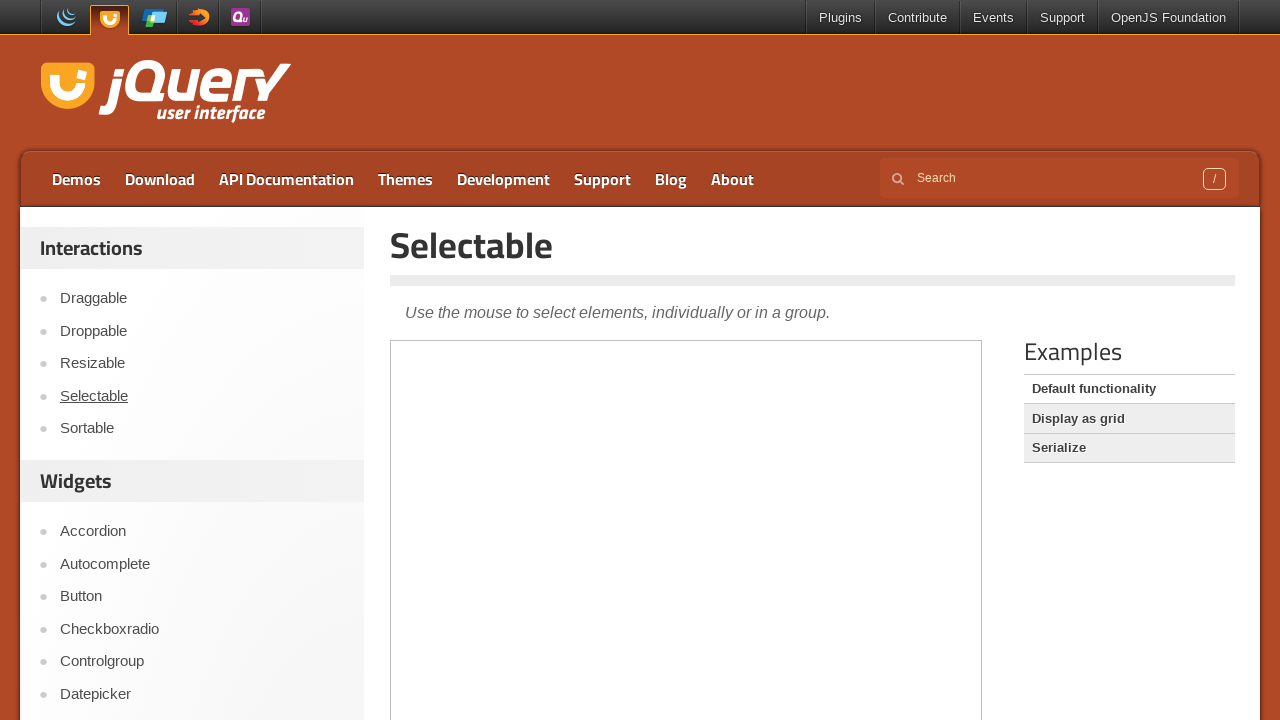

Located demo frame using element selector
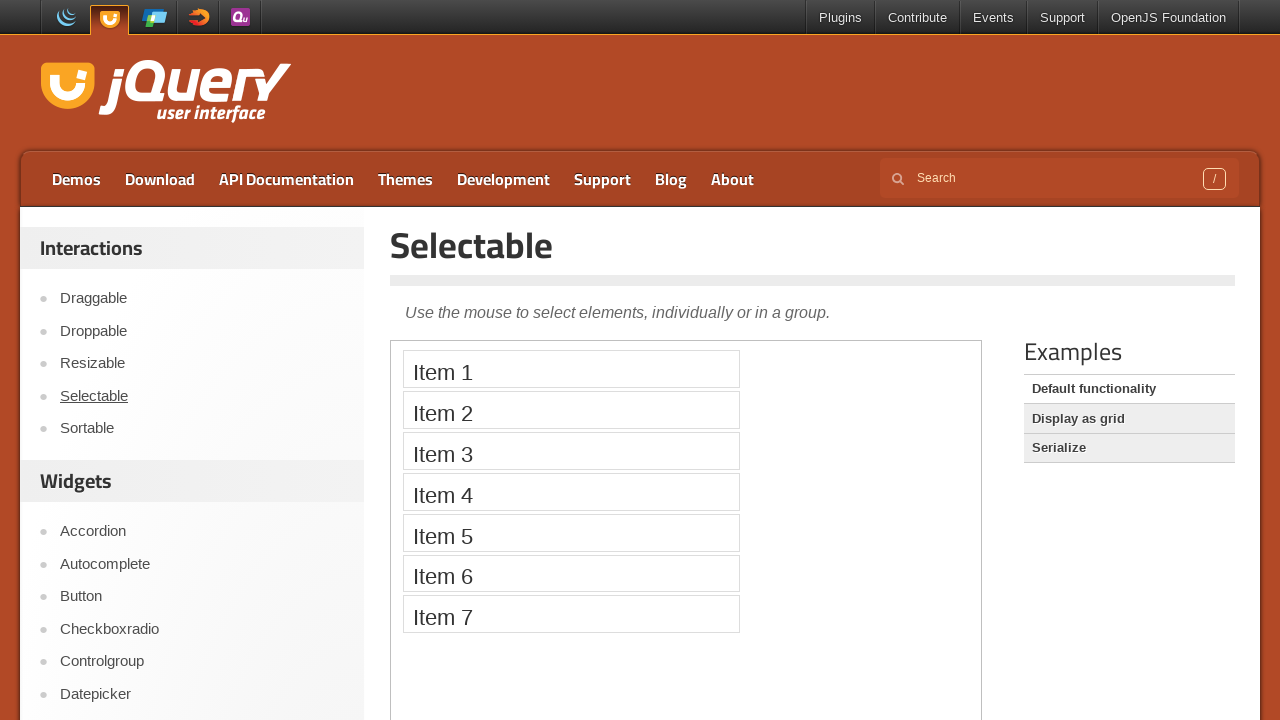

Clicked on Item 4 in the demo frame at (571, 492) on .demo-frame >> internal:control=enter-frame >> xpath=//li[text()='Item 4']
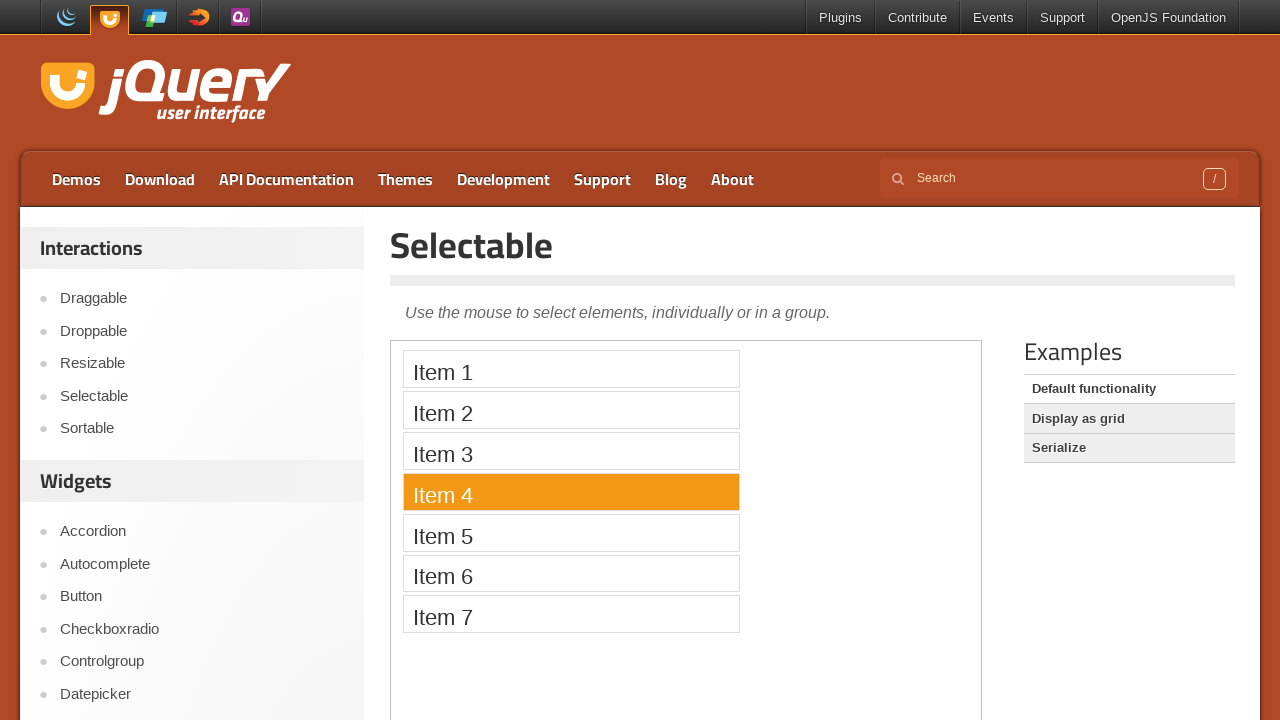

Clicked on logo to return to main content at (162, 93) on .logo
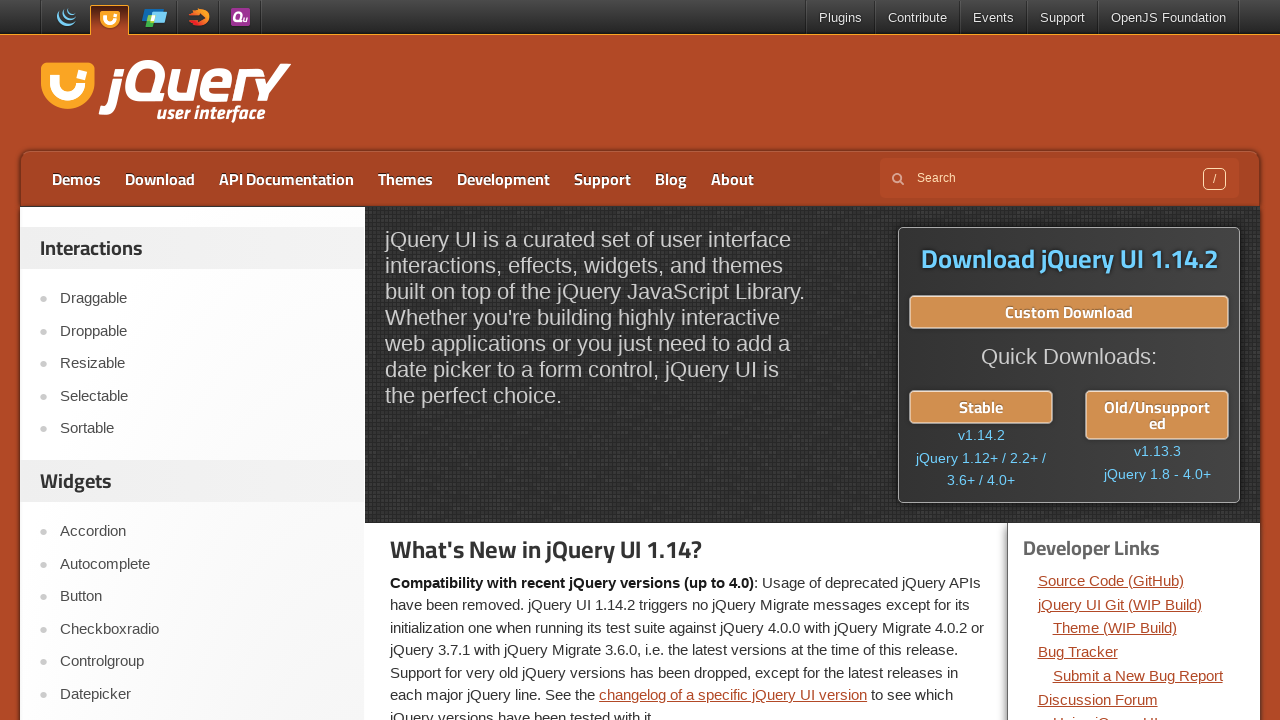

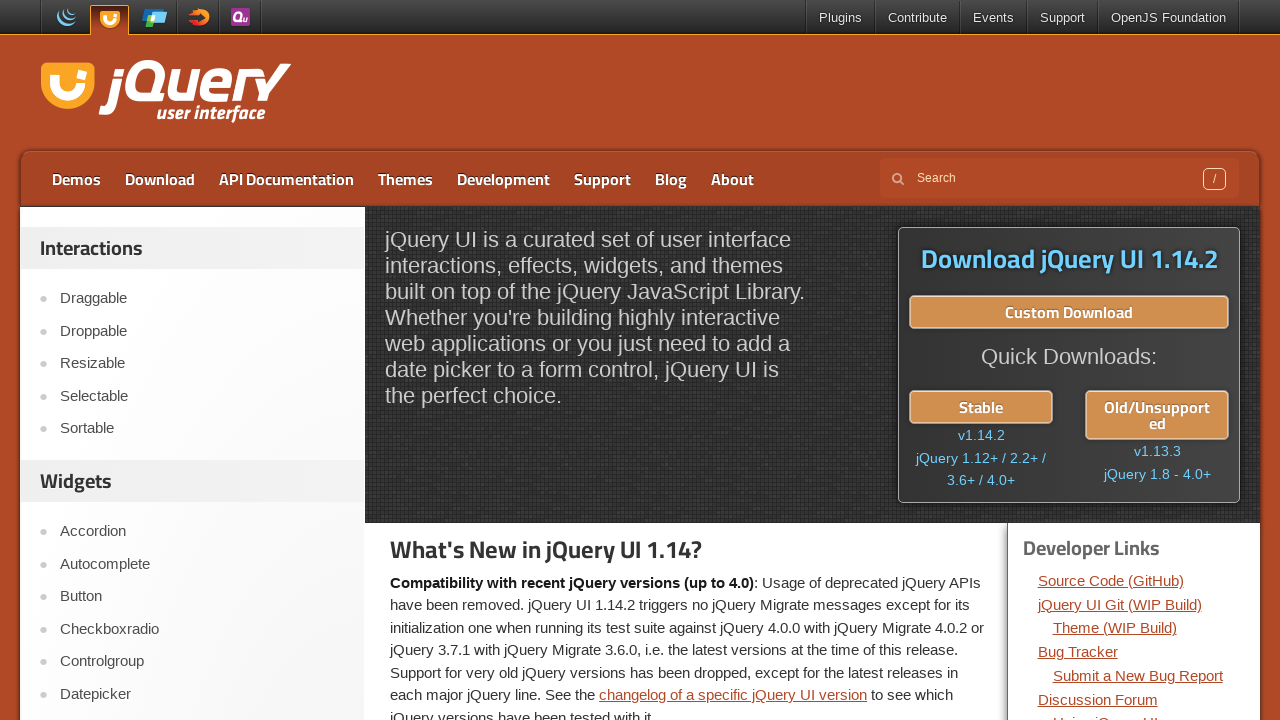